Verifies that the correct username and password labels are displayed

Starting URL: https://the-internet.herokuapp.com

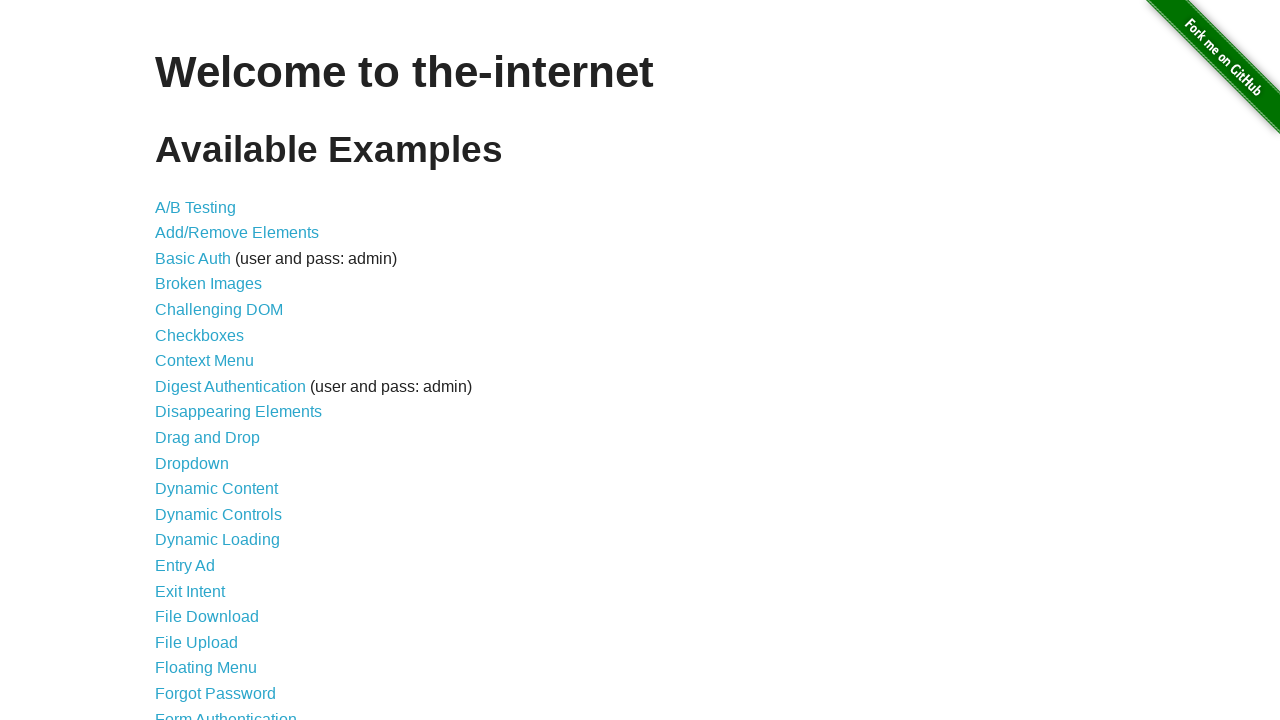

Clicked on Form Authentication link at (226, 712) on xpath=//a[text()='Form Authentication']
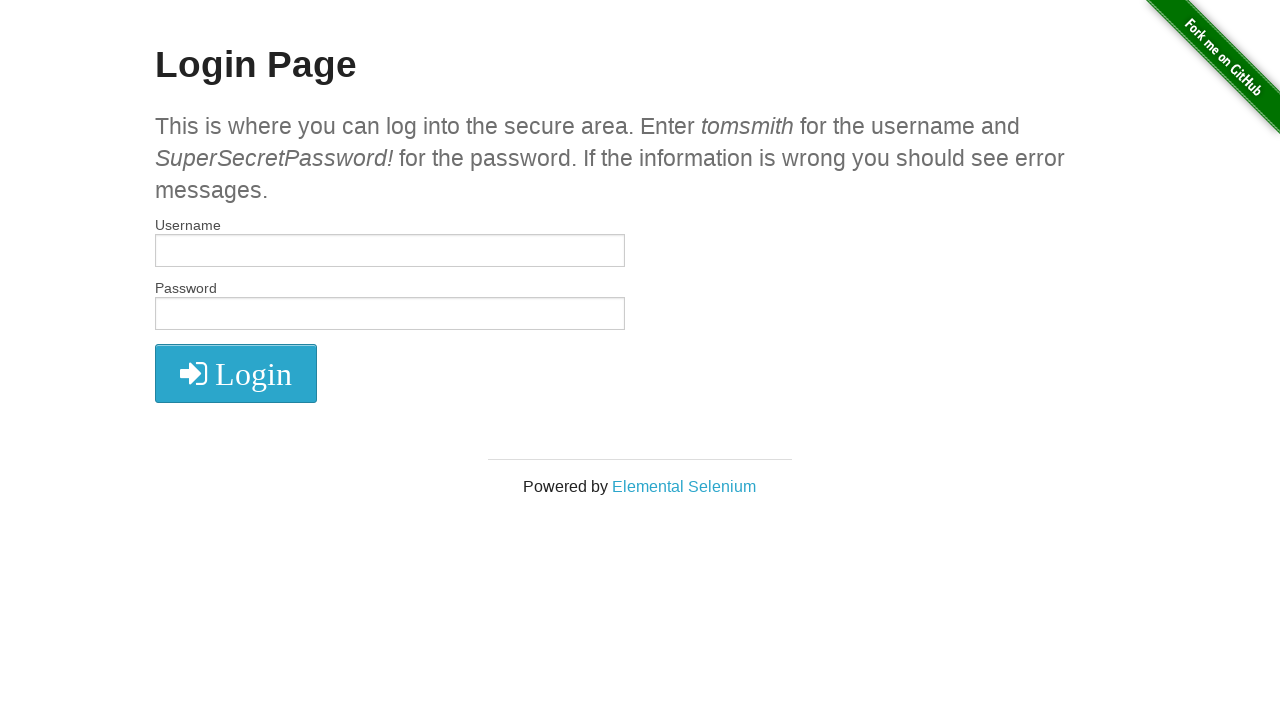

Retrieved all label elements from the page
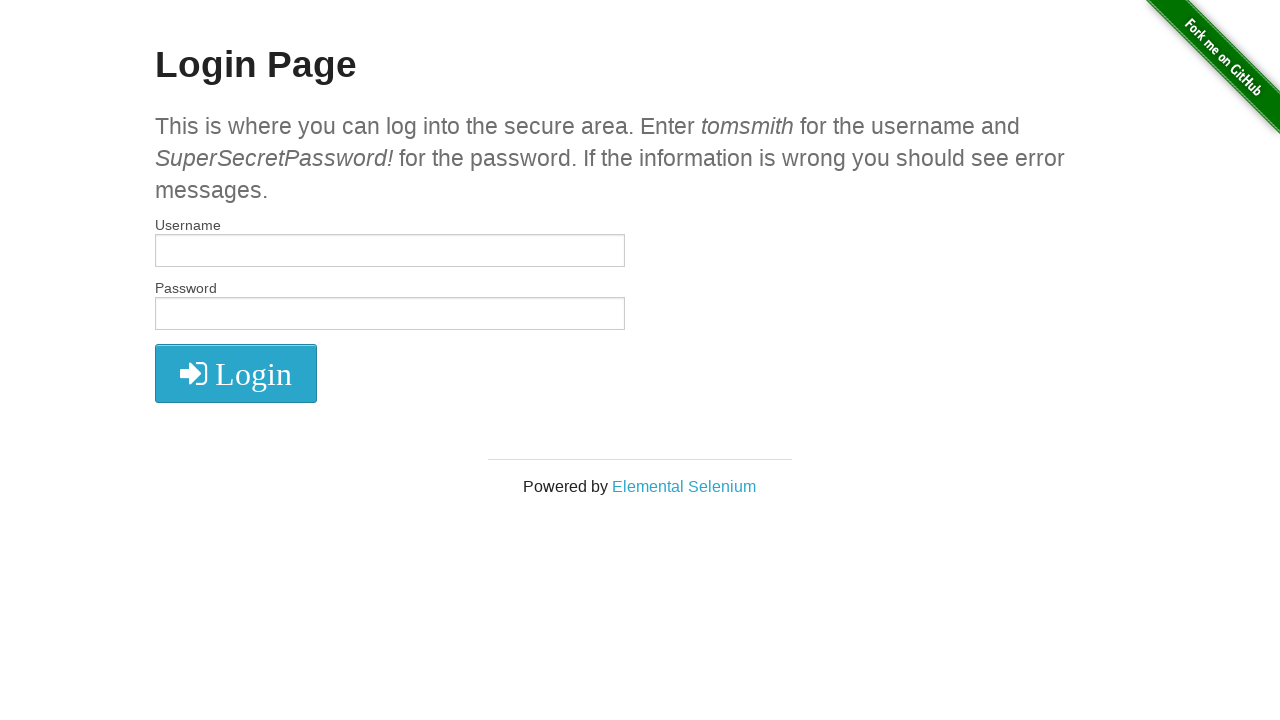

Extracted text content from first label (username)
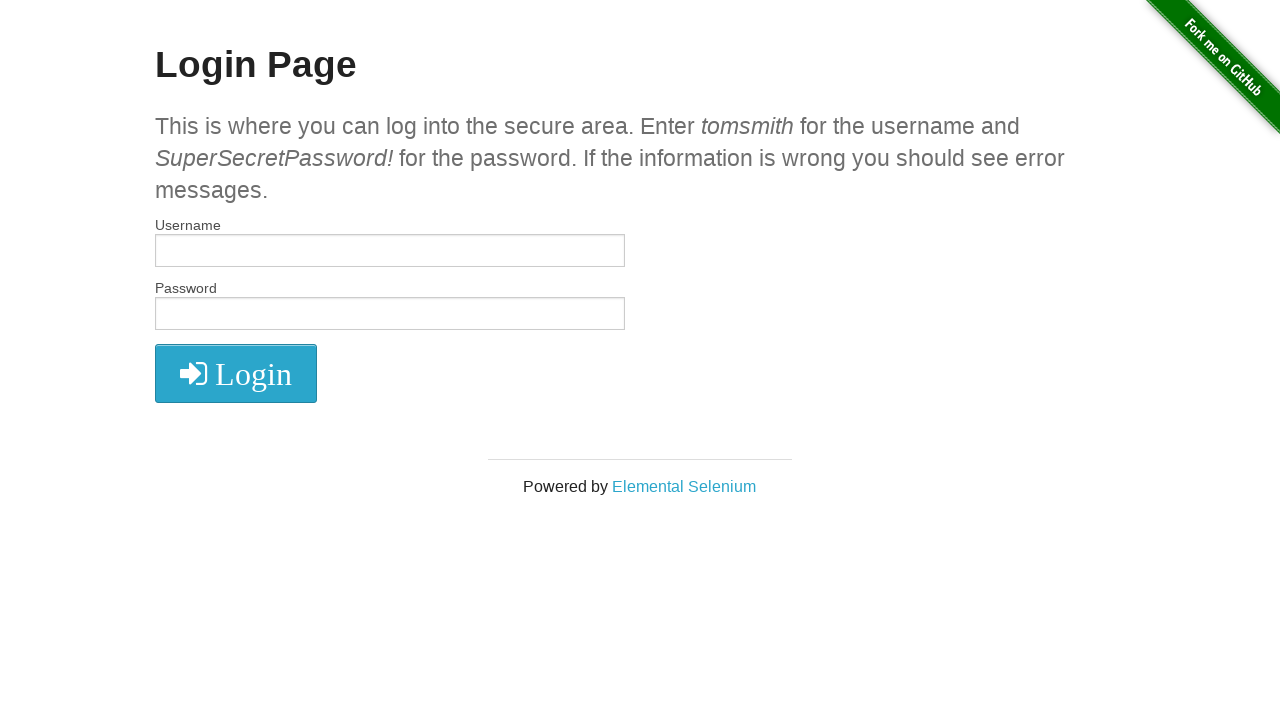

Extracted text content from second label (password)
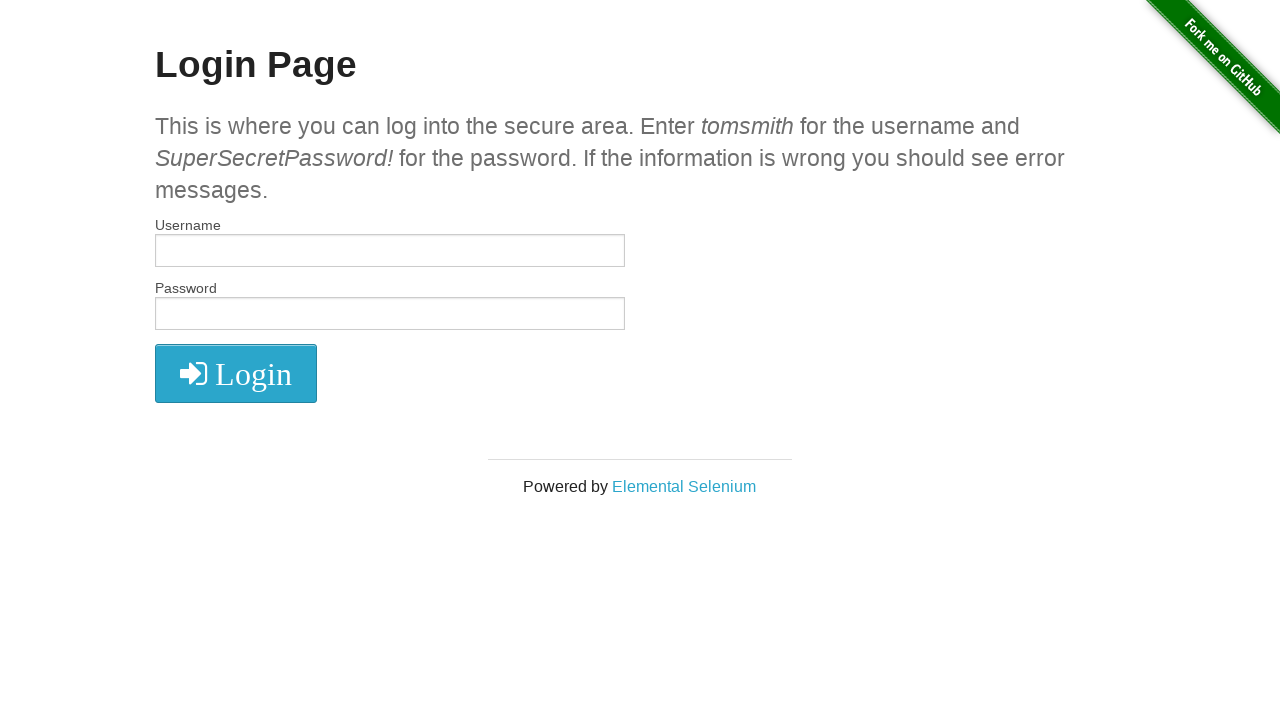

Verified username label displays 'Username'
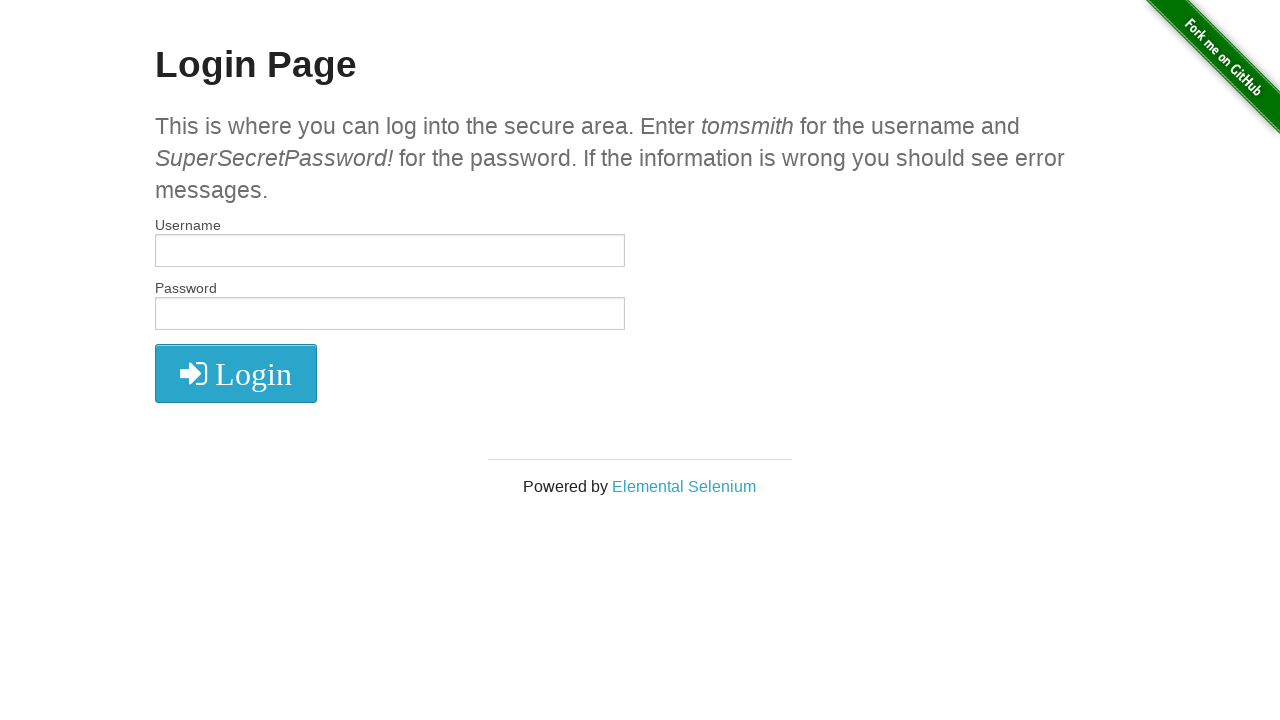

Verified password label displays 'Password'
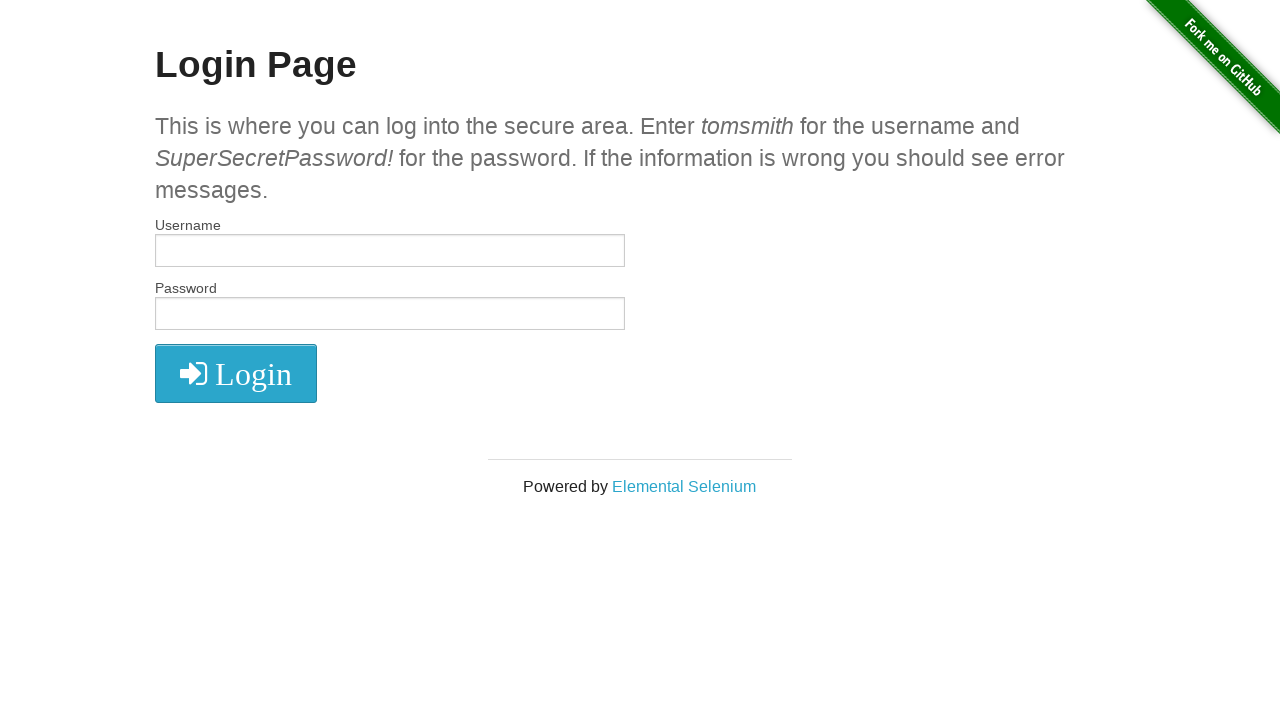

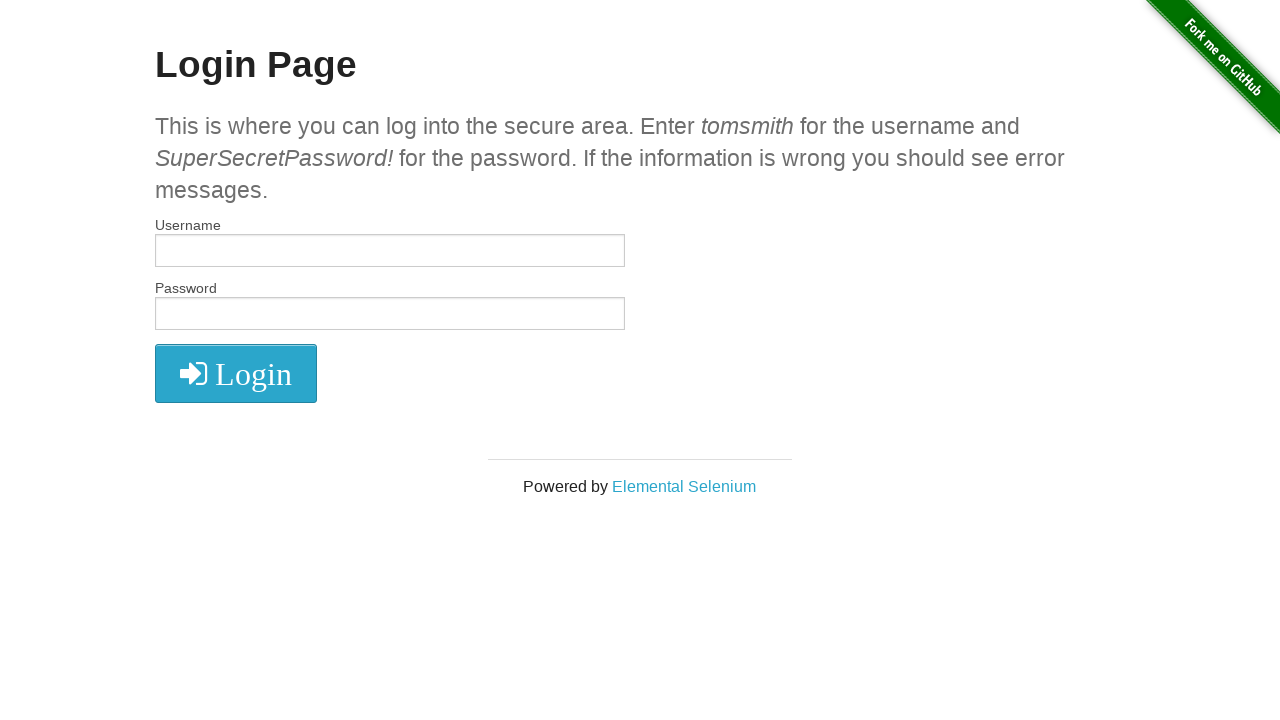